Tests adding todo items by creating two items and verifying they appear in the list

Starting URL: https://demo.playwright.dev/todomvc

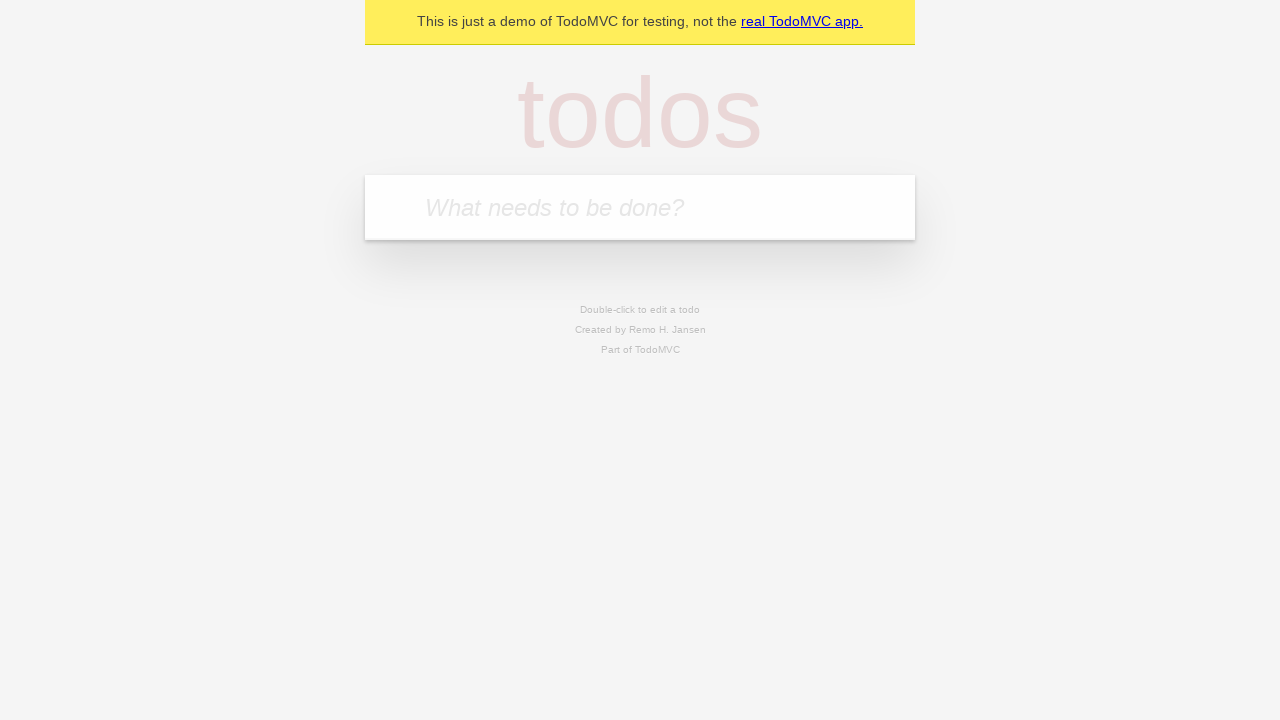

Located the todo input field with placeholder 'What needs to be done?'
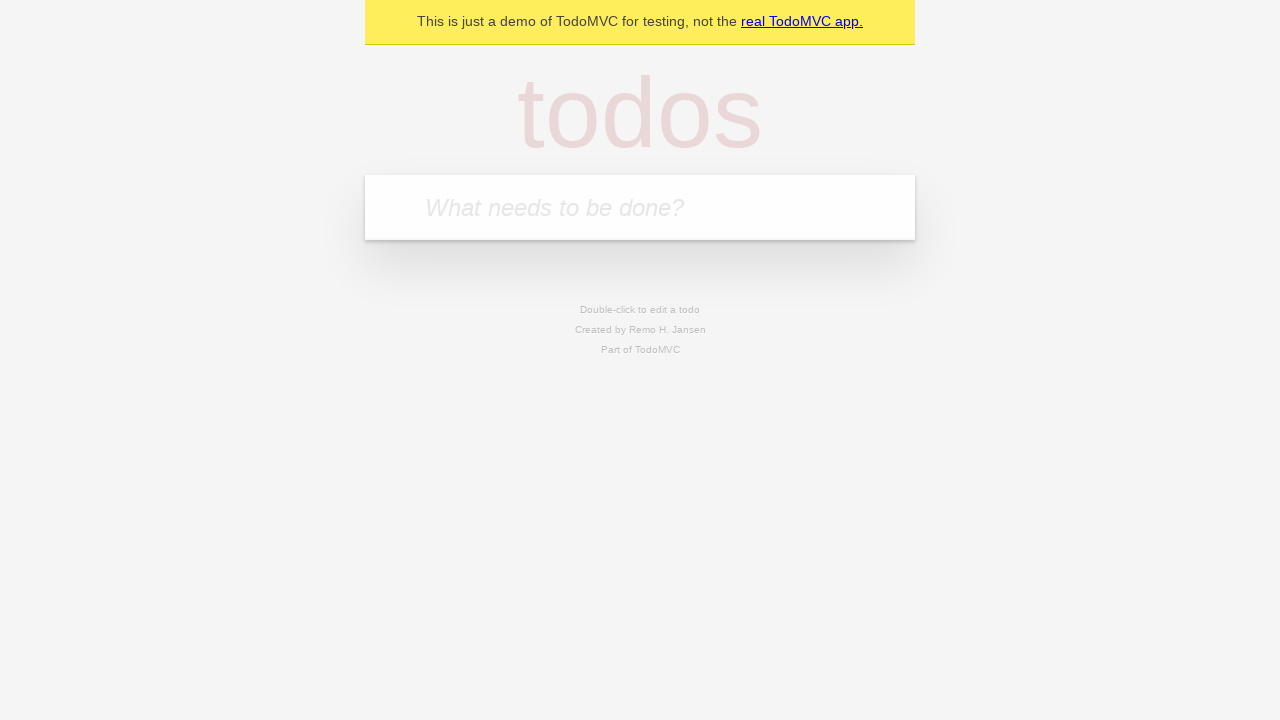

Filled todo input with 'buy some cheese' on internal:attr=[placeholder="What needs to be done?"i]
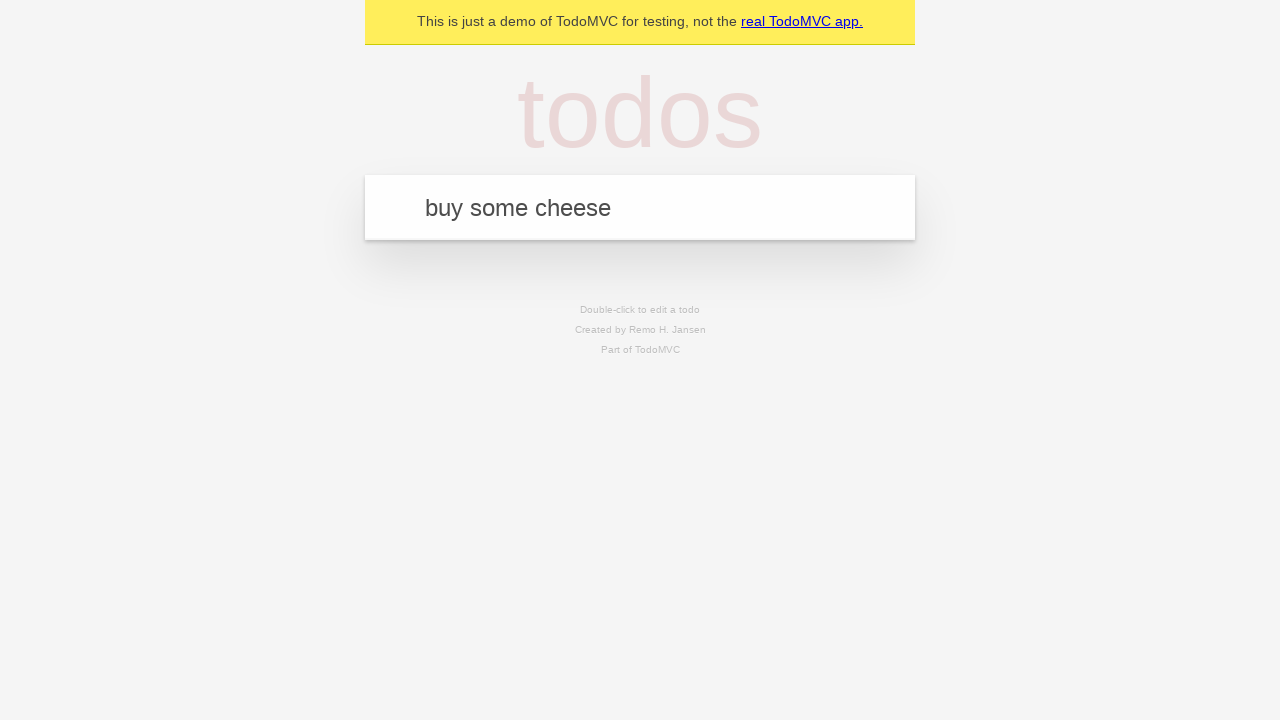

Pressed Enter to add first todo item on internal:attr=[placeholder="What needs to be done?"i]
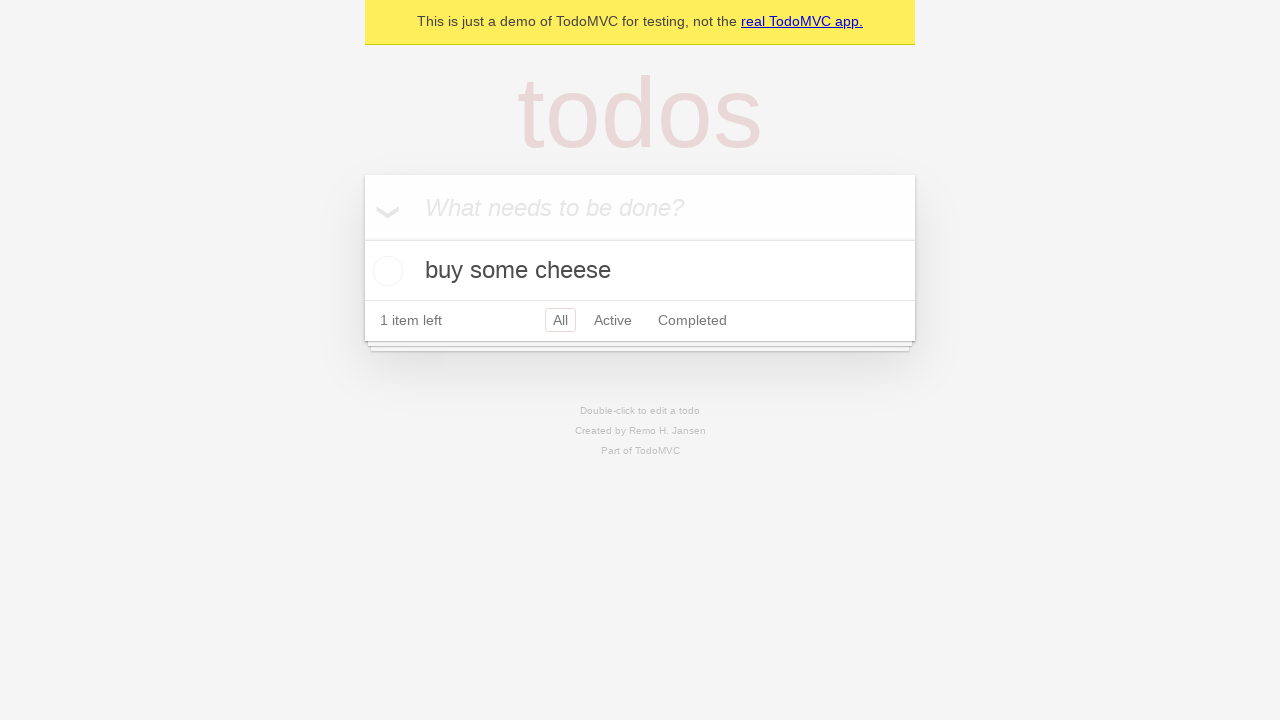

First todo item appeared in the list
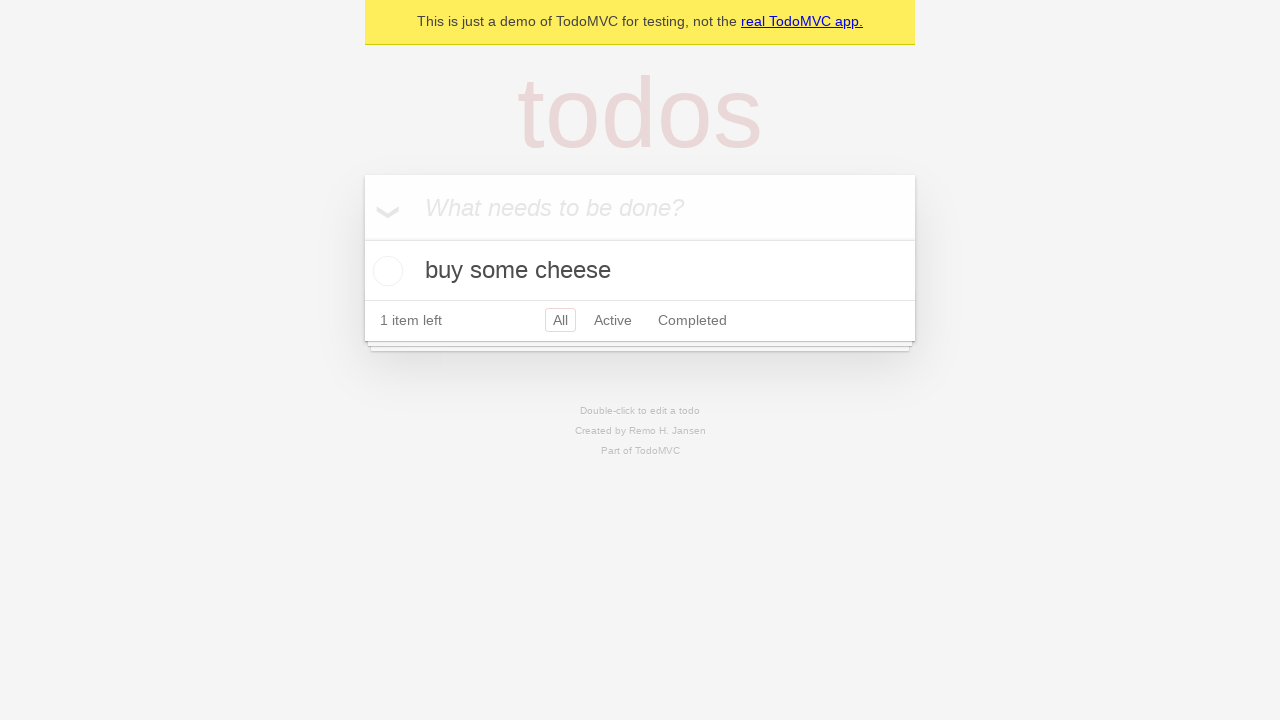

Filled todo input with 'feed the cat' on internal:attr=[placeholder="What needs to be done?"i]
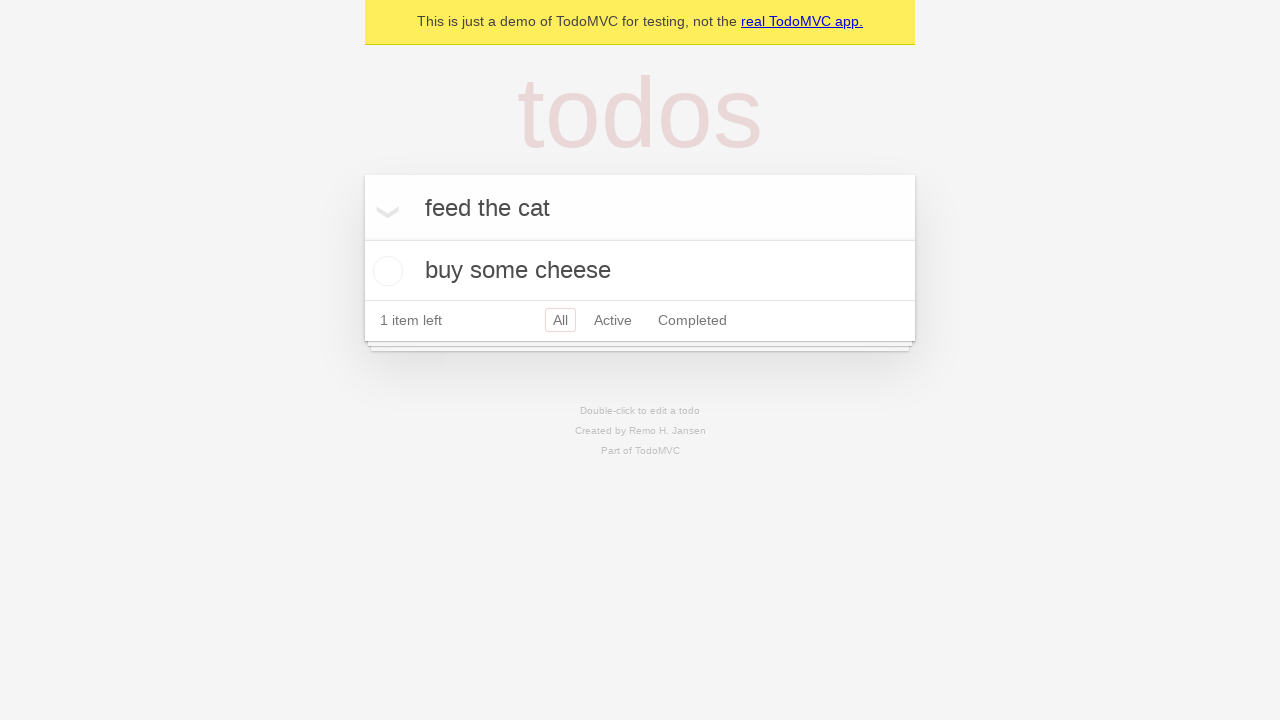

Pressed Enter to add second todo item on internal:attr=[placeholder="What needs to be done?"i]
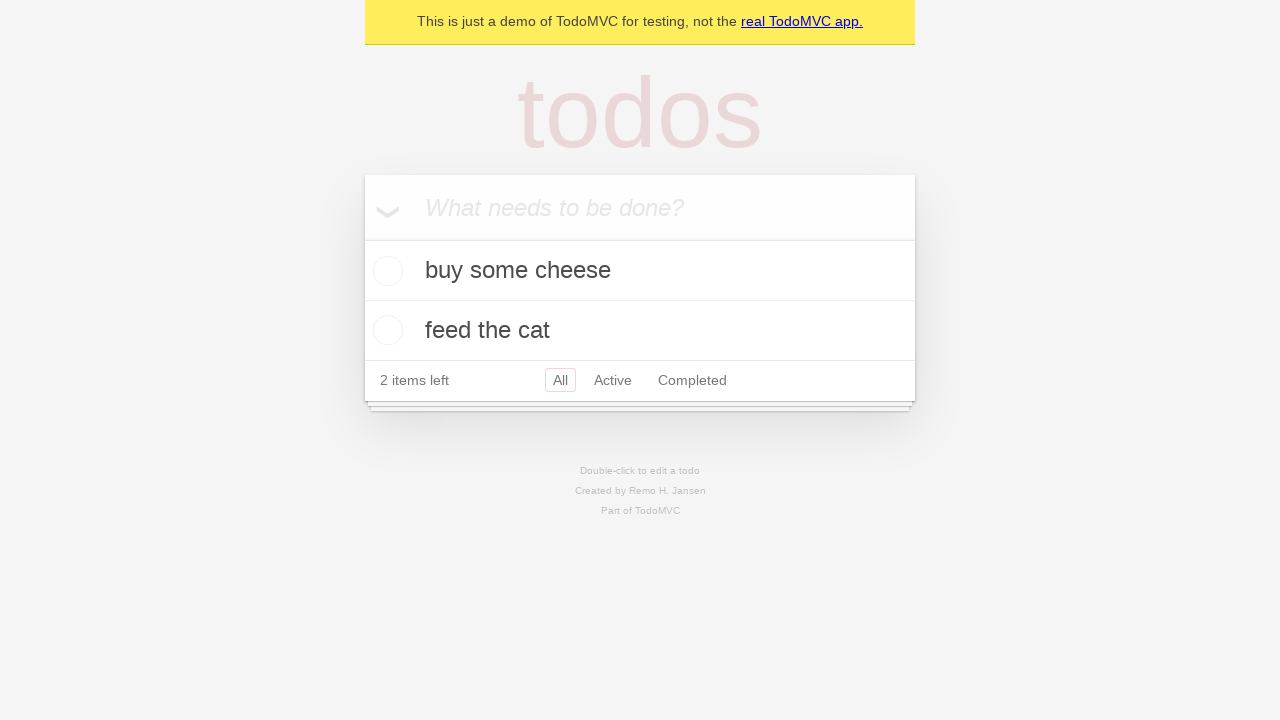

Second todo item appeared in the list
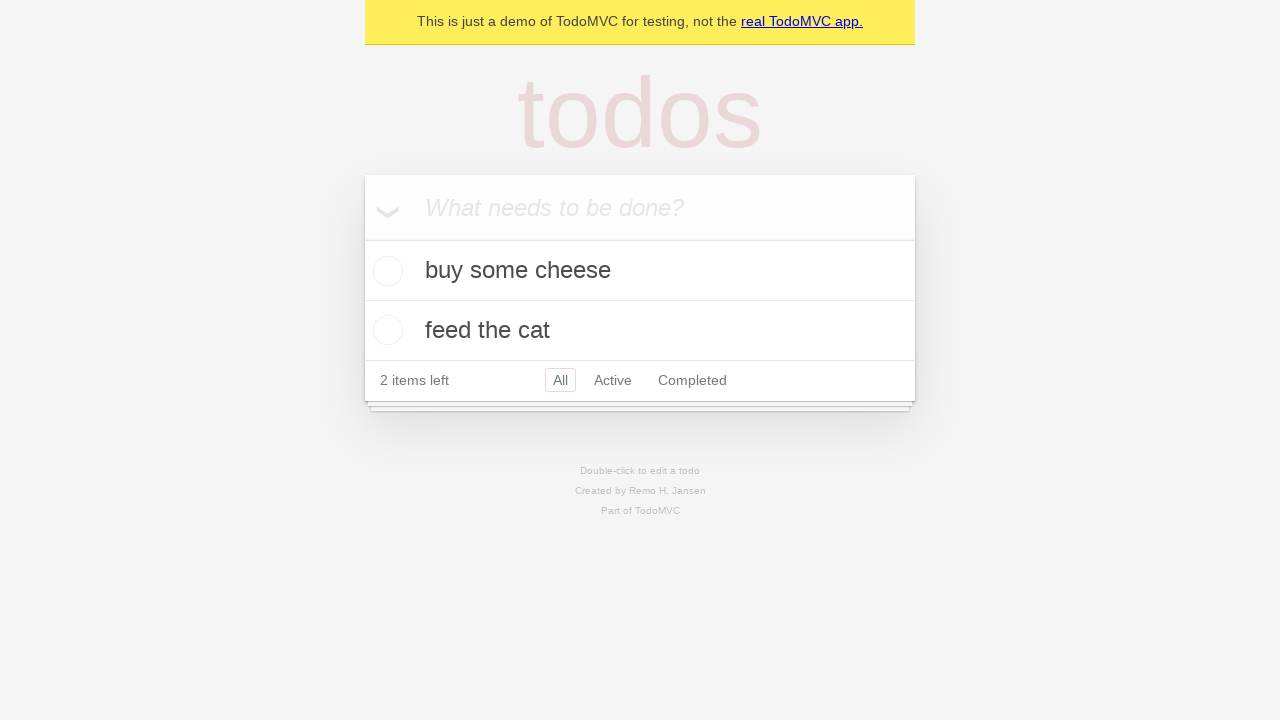

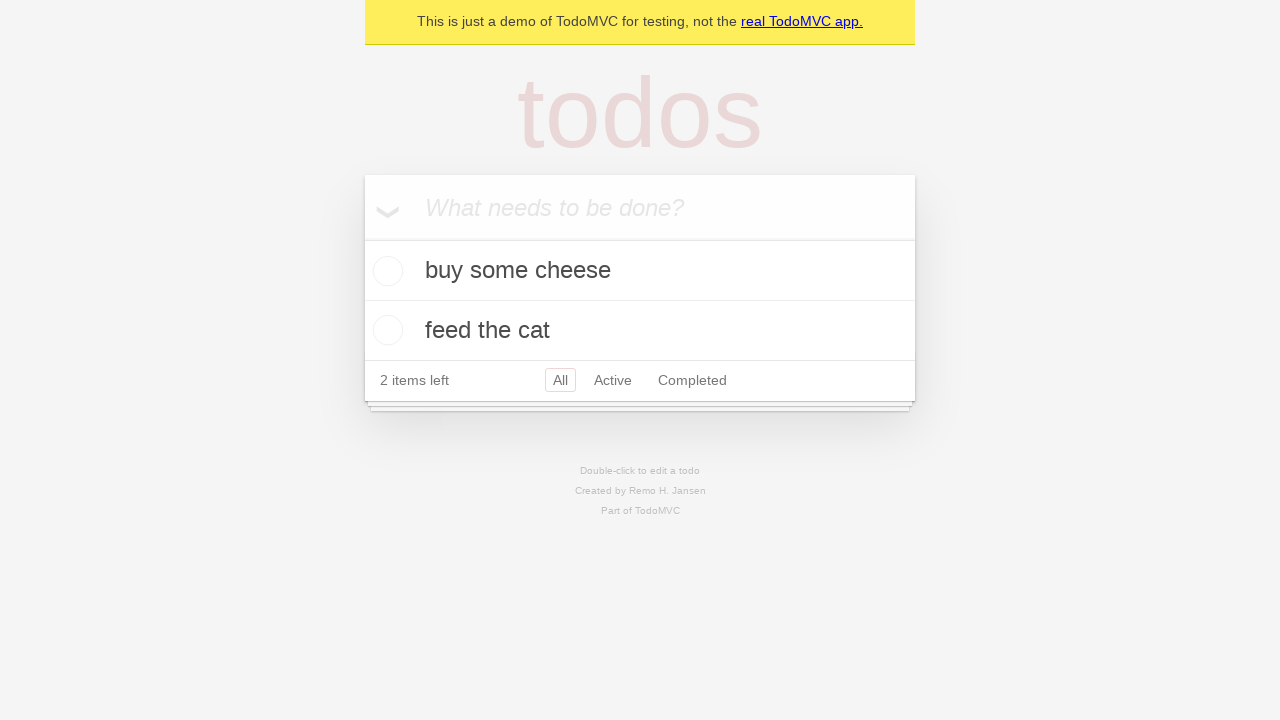